Navigates to Chrome Web Store, opens the Google apps menu, and attempts to navigate to YouTube Music by scrolling through the apps grid and clicking on it.

Starting URL: https://chromewebstore.google.com/?utm_source=ext_app_menu&pli=1

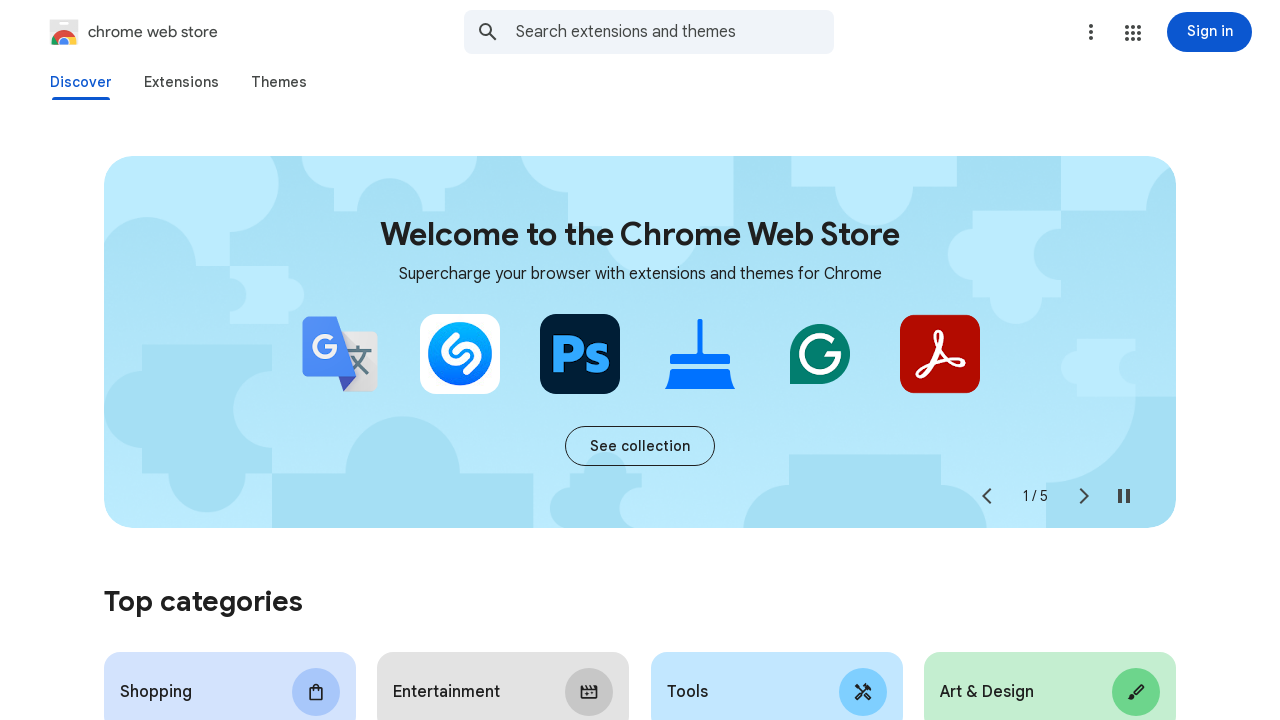

Clicked on Google apps menu button at (1133, 33) on a[aria-label='Google apps']
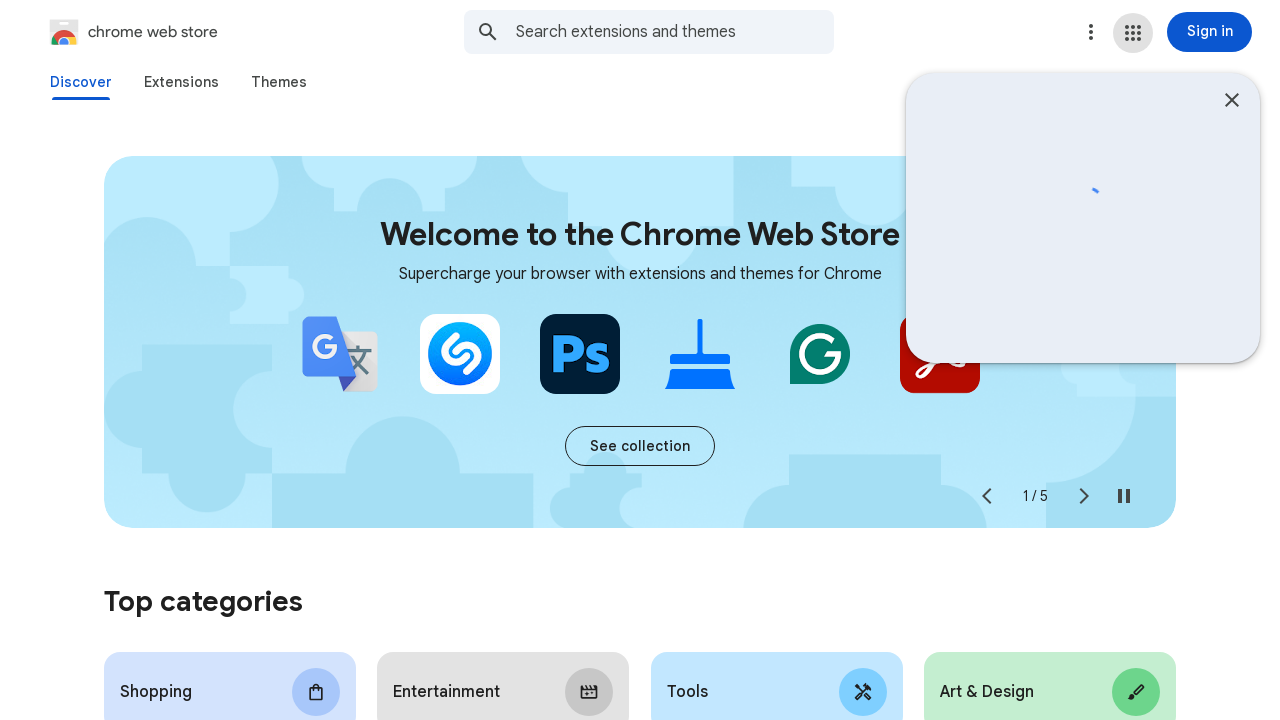

Located app frame
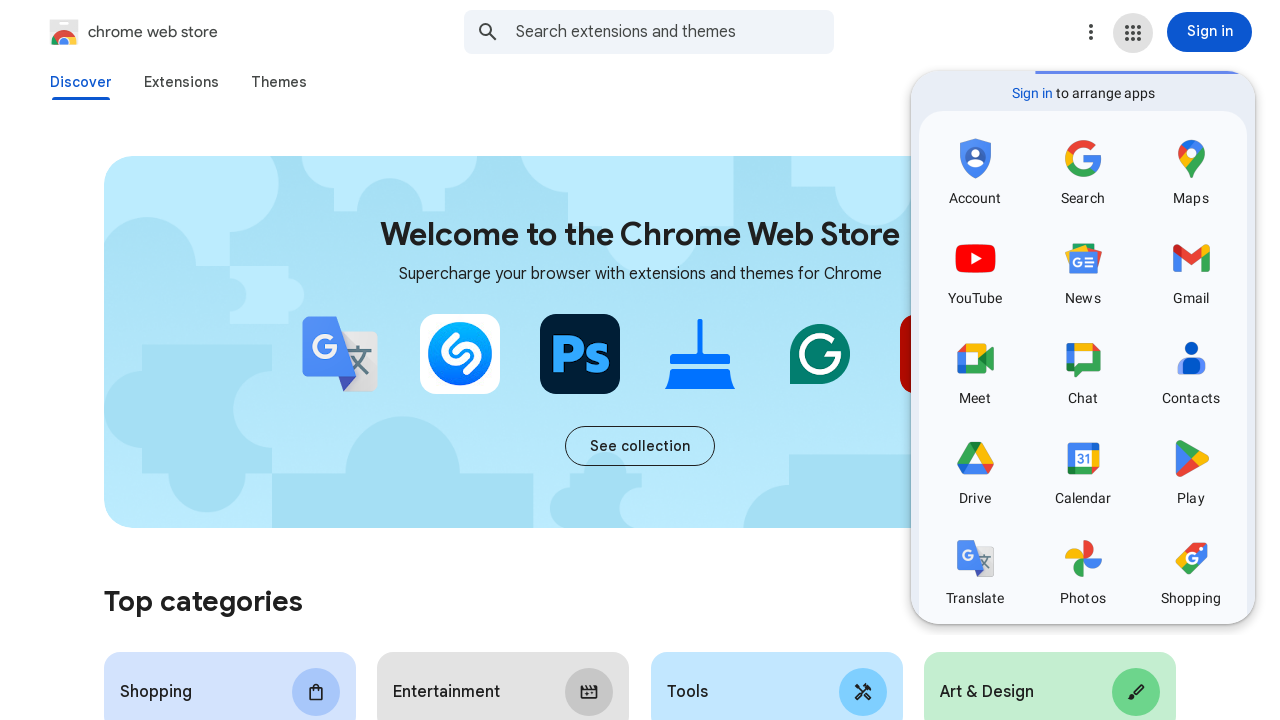

Hovered over Account element to trigger lazy loading at (975, 198) on iframe[name='app'] >> internal:control=enter-frame >> xpath=//span[text()='Accou
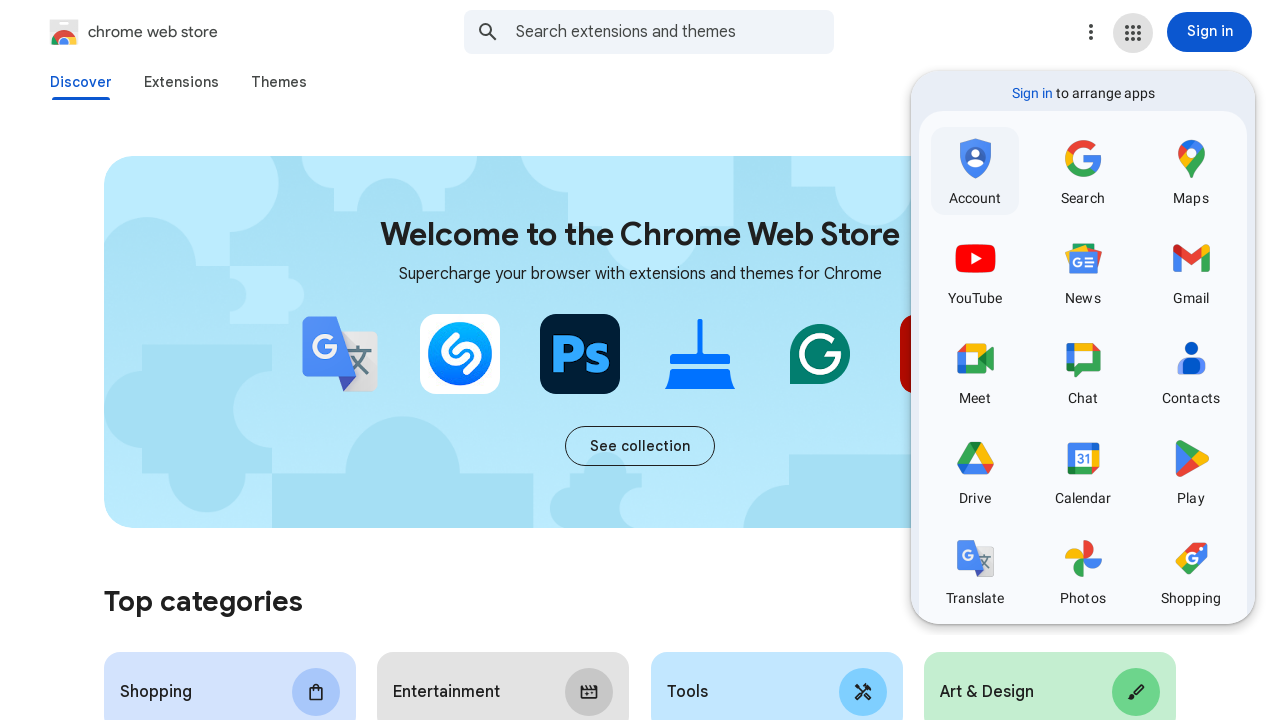

Scrolled YouTube Music into view
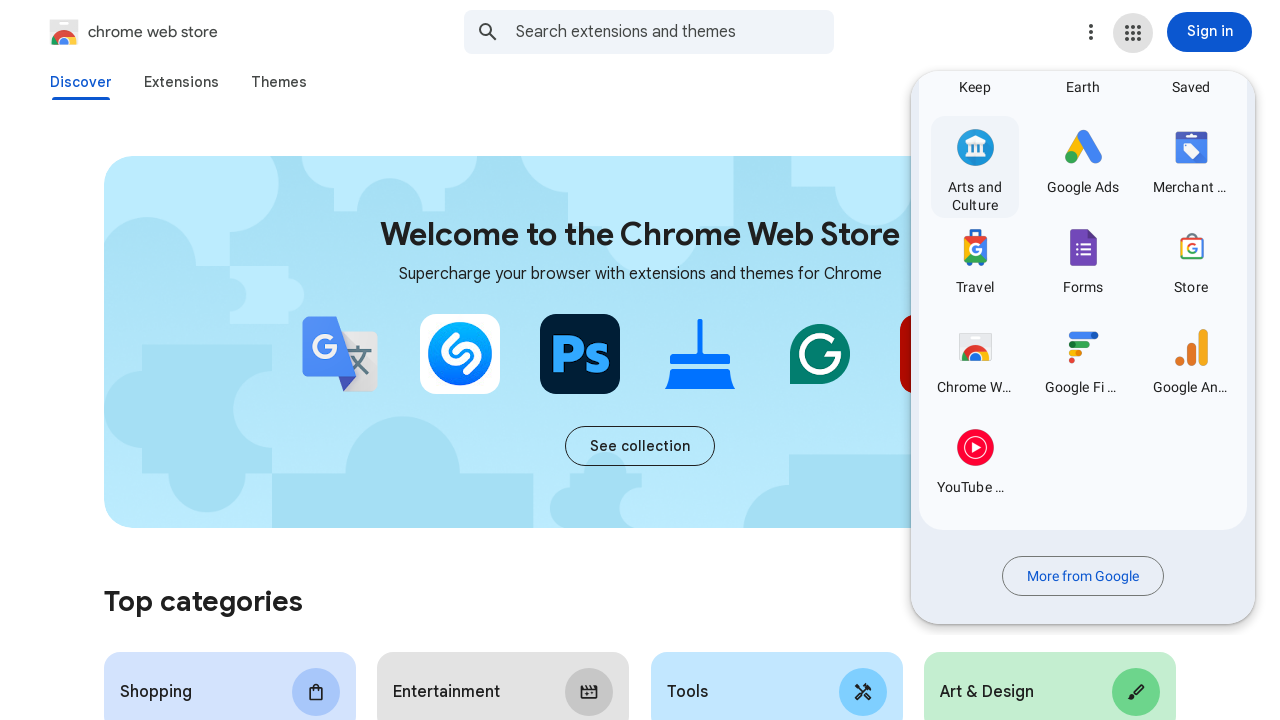

Waited 2 seconds for apps grid to stabilize
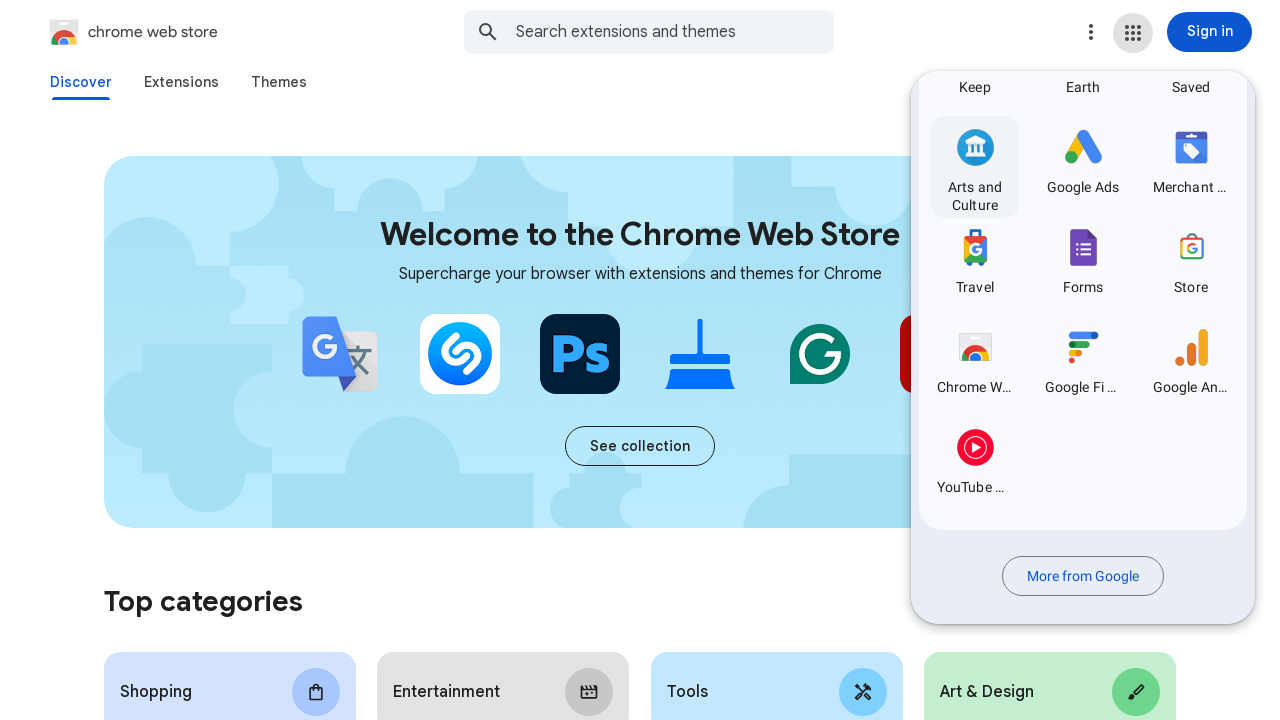

Clicked on YouTube Music app at (975, 487) on iframe[name='app'] >> internal:control=enter-frame >> xpath=//span[text()='YouTu
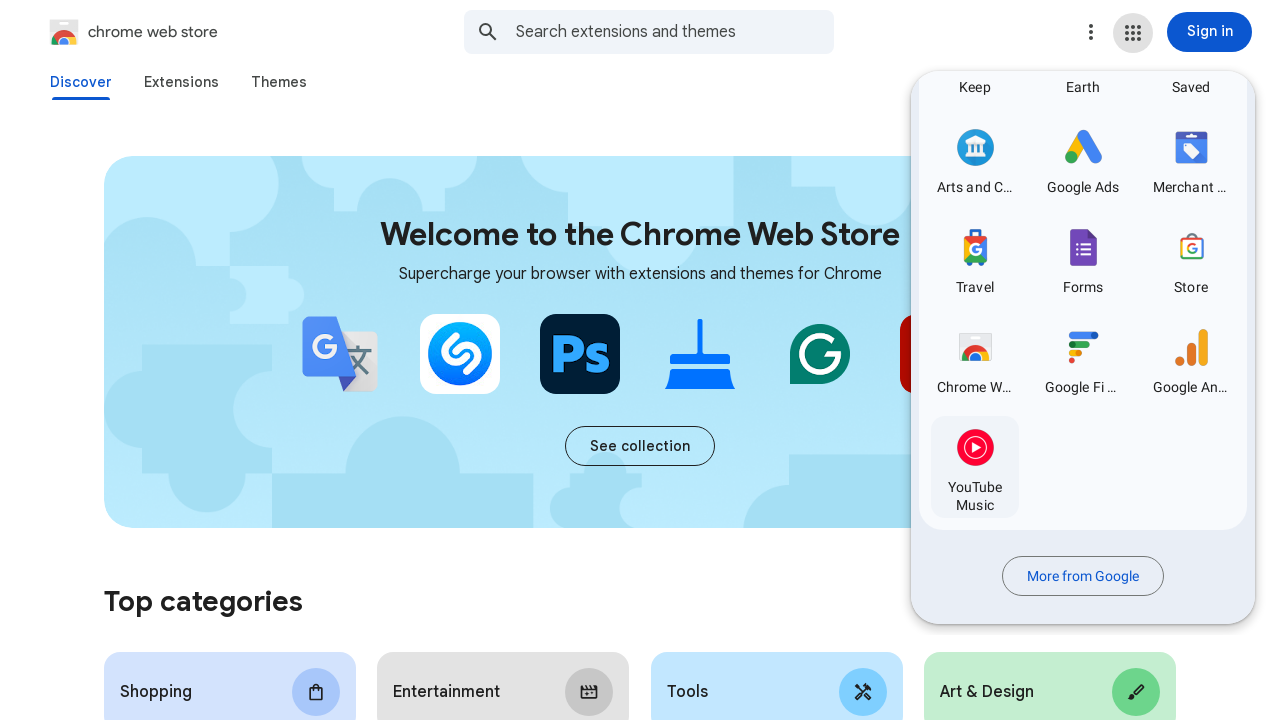

Waited 2 seconds after clicking YouTube Music
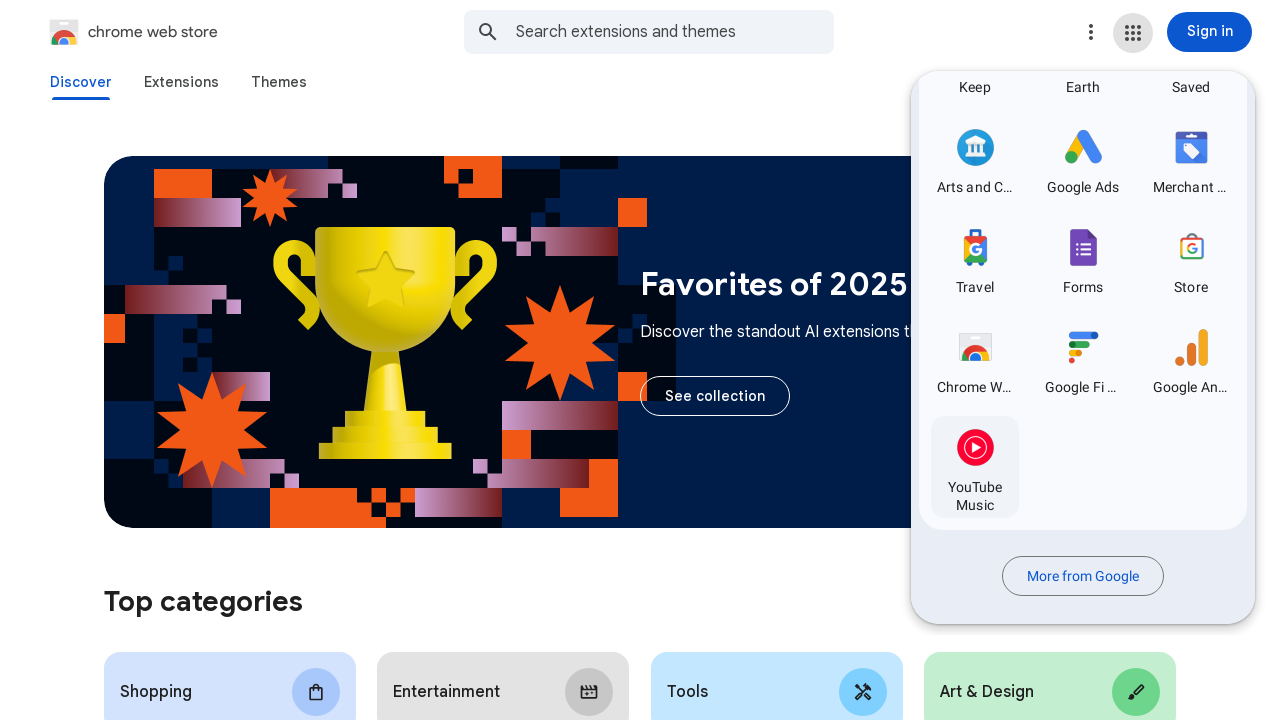

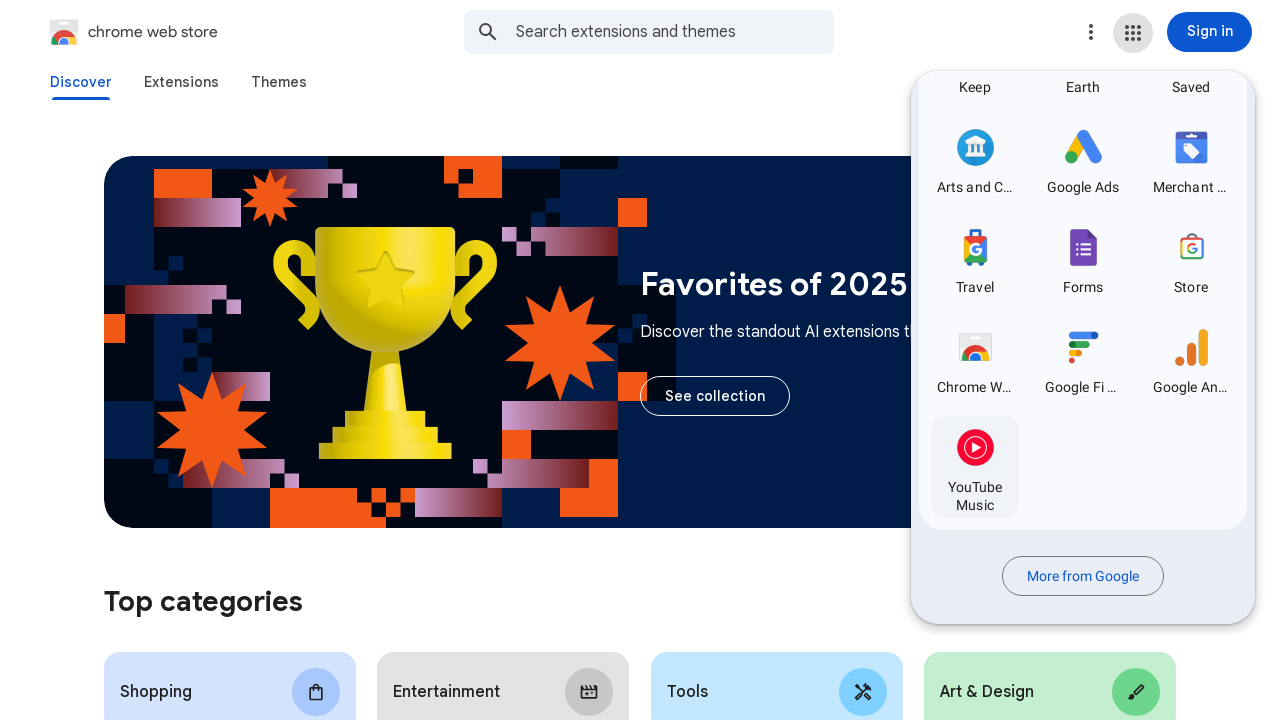